Navigates to the Challenging DOM page and verifies the canvas element is present on the page

Starting URL: https://the-internet.herokuapp.com/

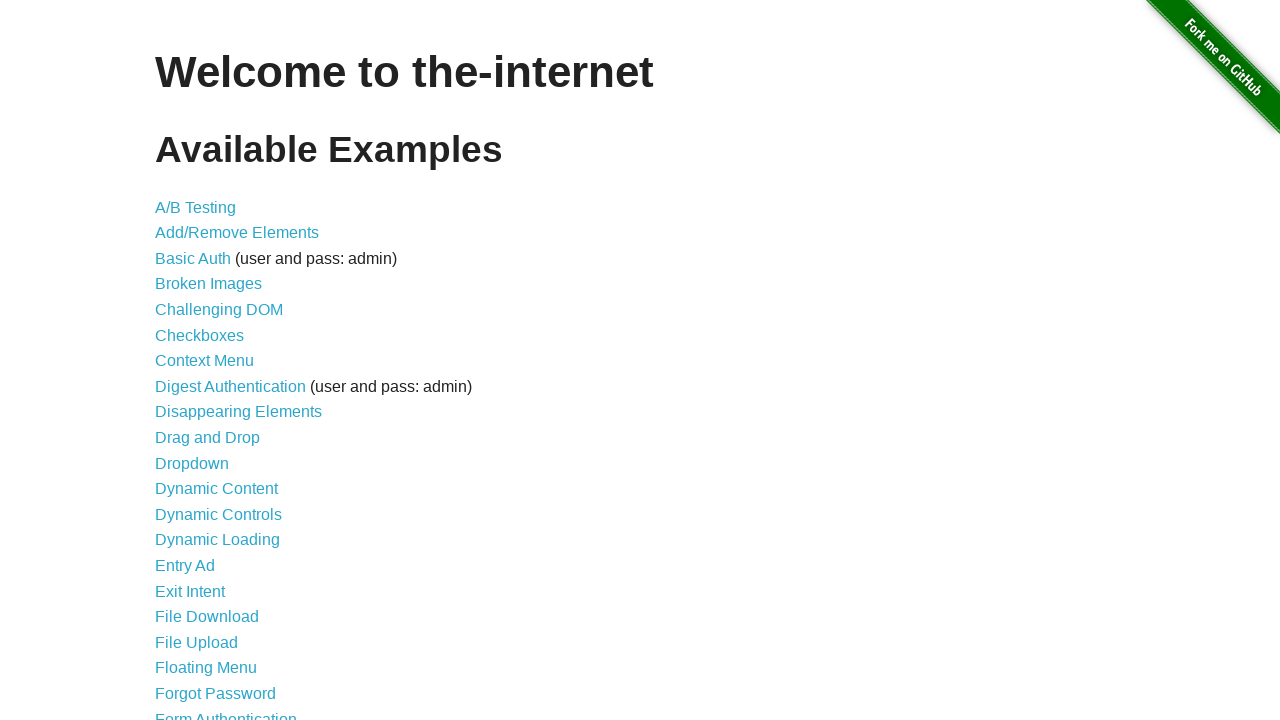

Clicked on 'Challenging DOM' link at (219, 310) on xpath=//a[normalize-space()='Challenging DOM']
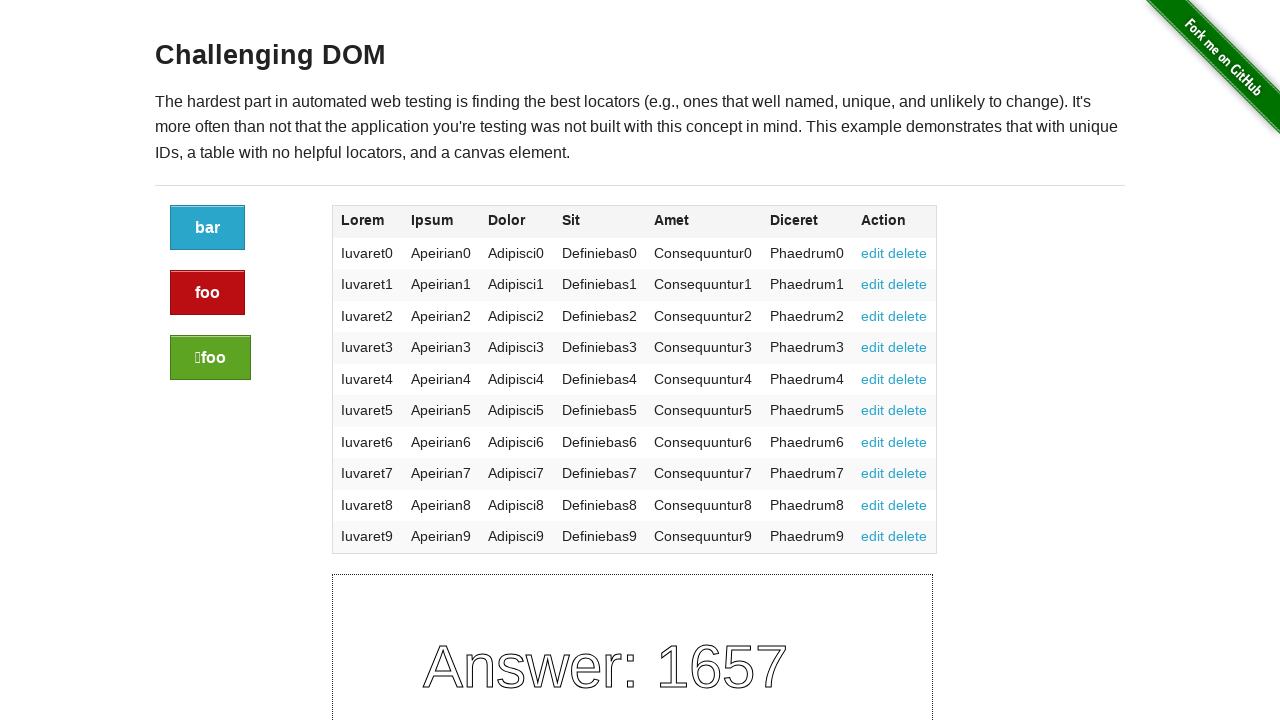

Challenging DOM page loaded with h3 element visible
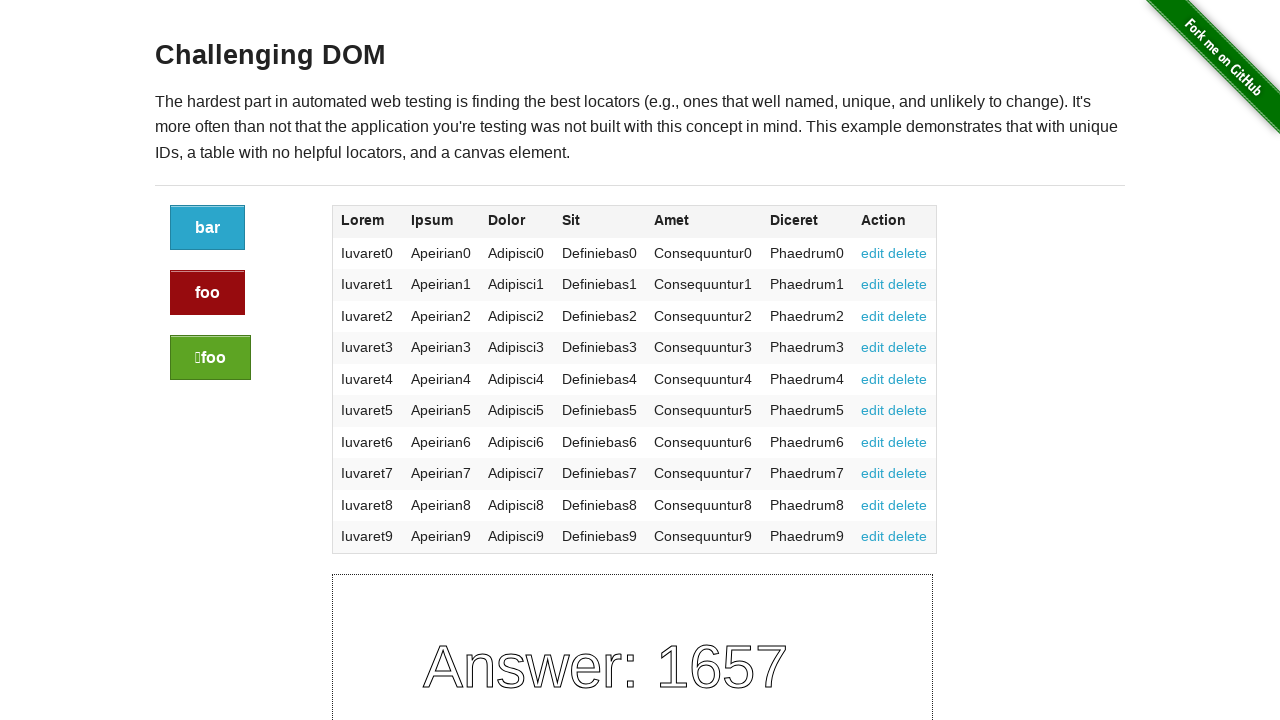

Canvas element is present on the Challenging DOM page
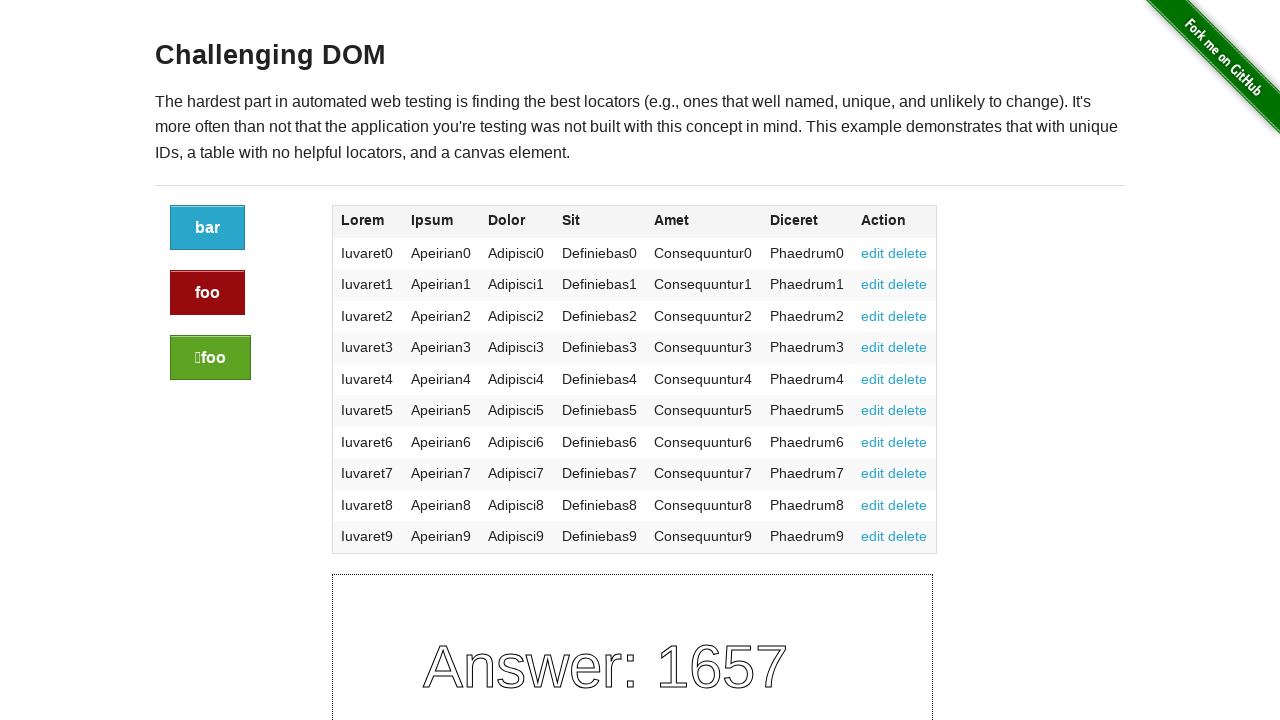

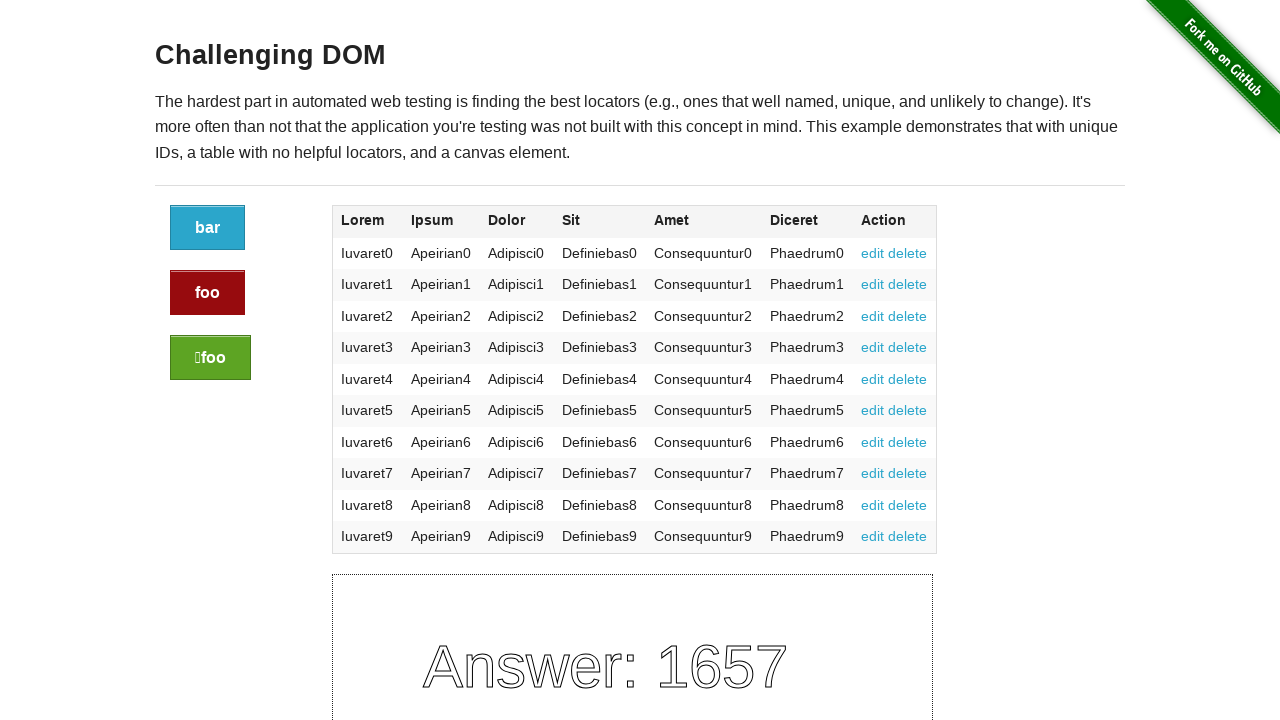